Tests multiple selection in a multi-select dropdown

Starting URL: https://www.letskodeit.com/practice

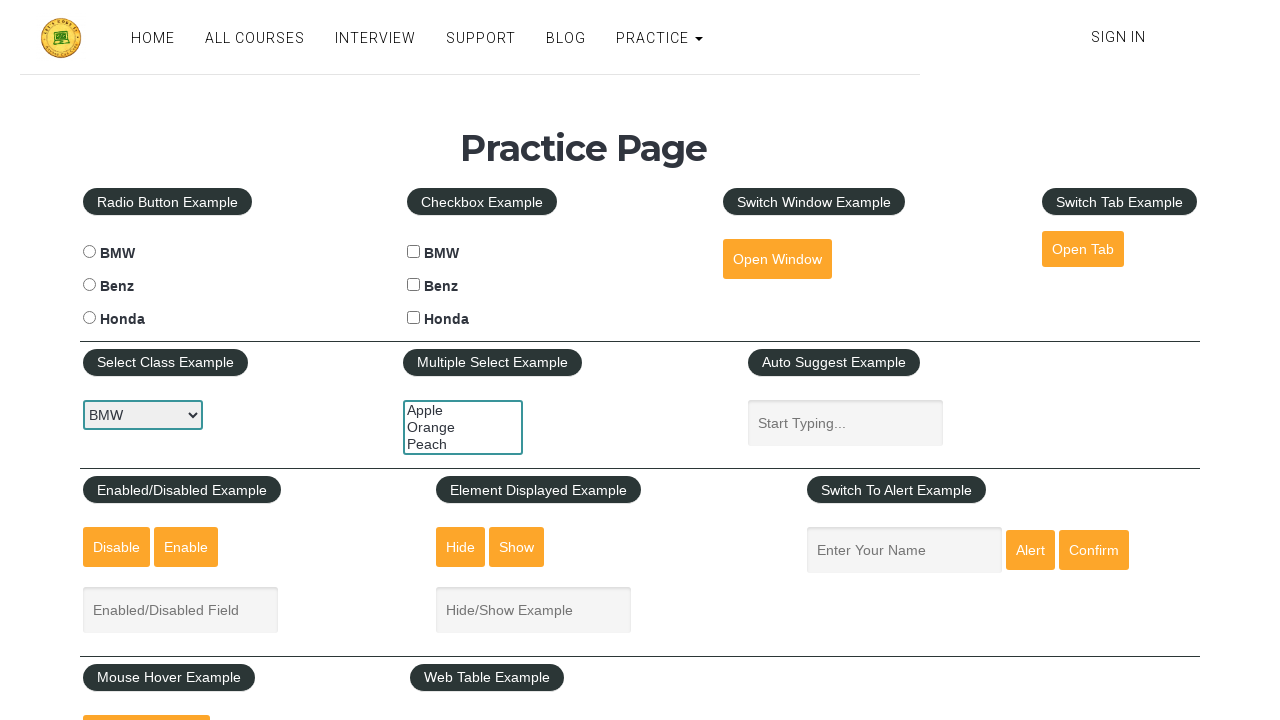

Clicked on Peach option in multi-select dropdown at (463, 444) on xpath=//*[@id='multiple-select-example']/option[3]
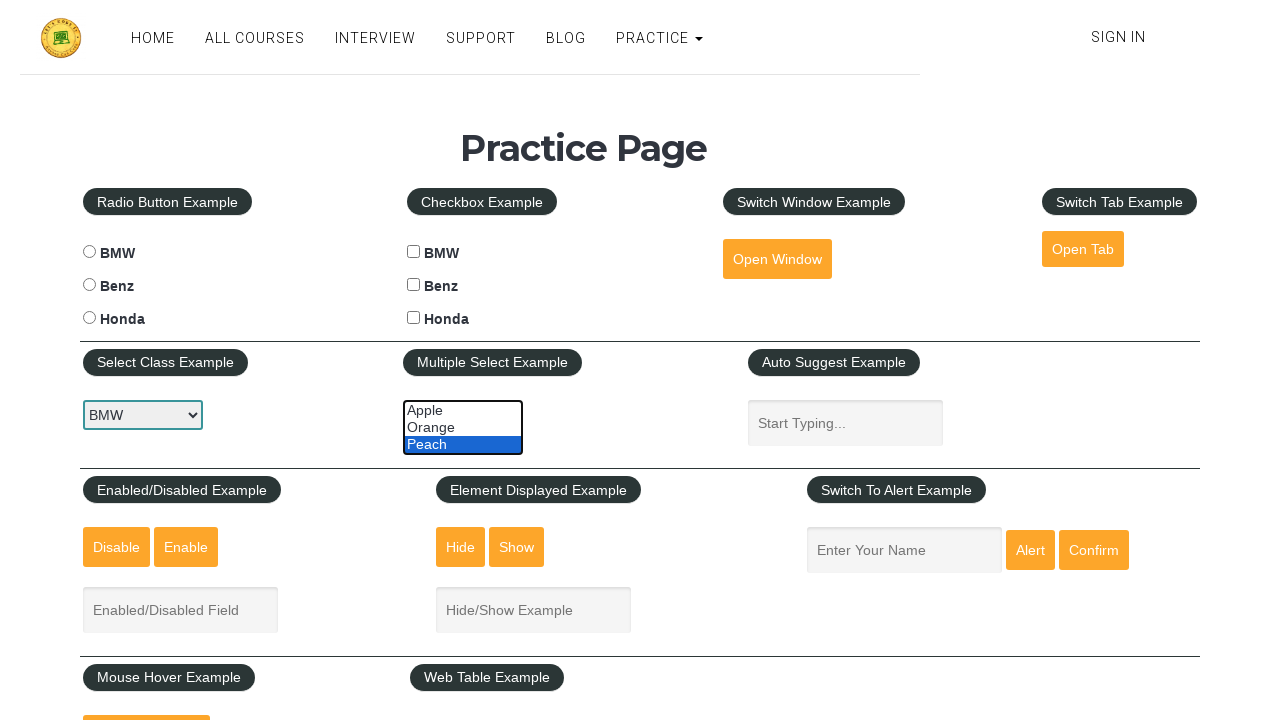

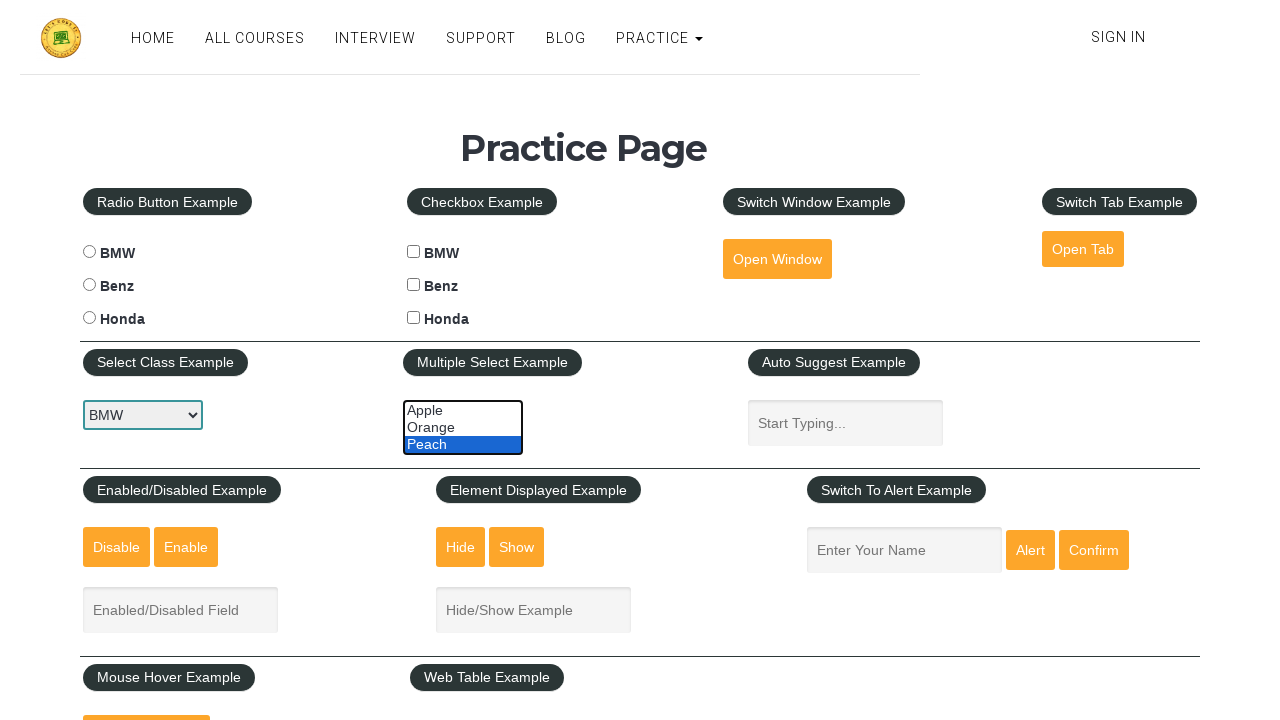